Tests form submission on a Selenium training page that demonstrates handling dynamic attributes by filling username and password fields with dynamically changing class names and verifying the confirmation message.

Starting URL: https://v1.training-support.net/selenium/dynamic-attributes

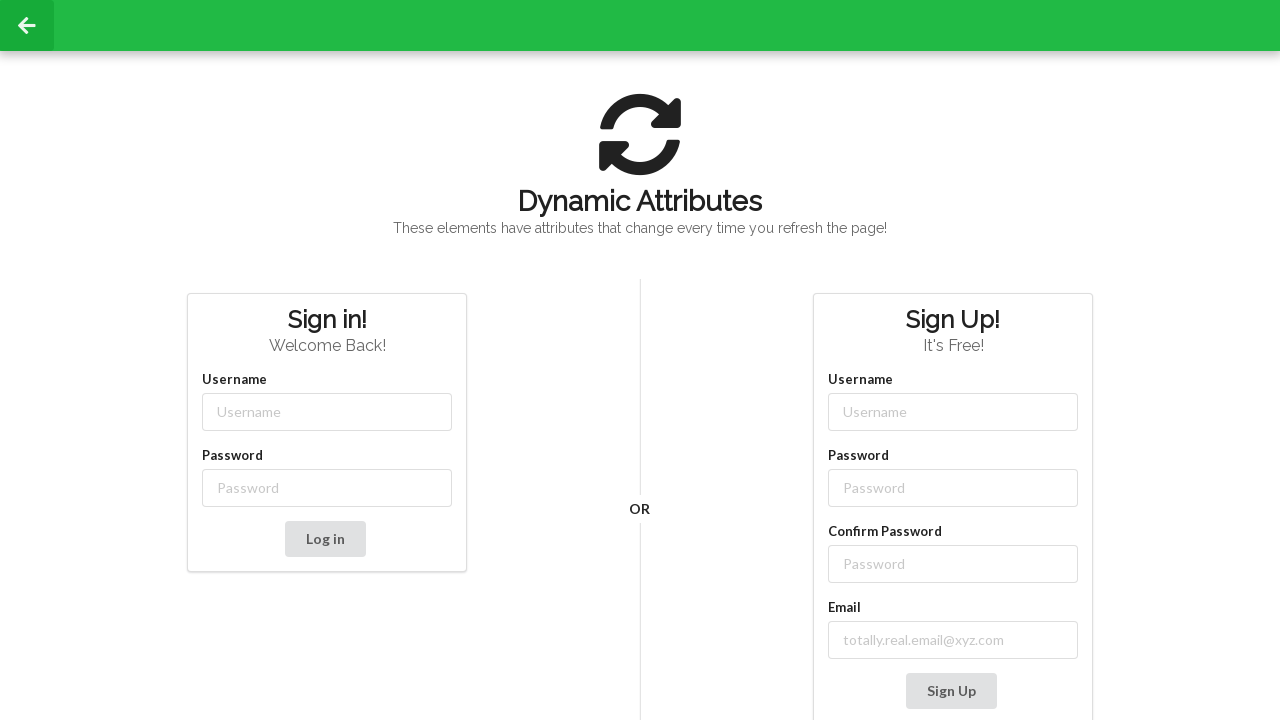

Filled username field with 'admin' using dynamic class selector on input[class^='username-']
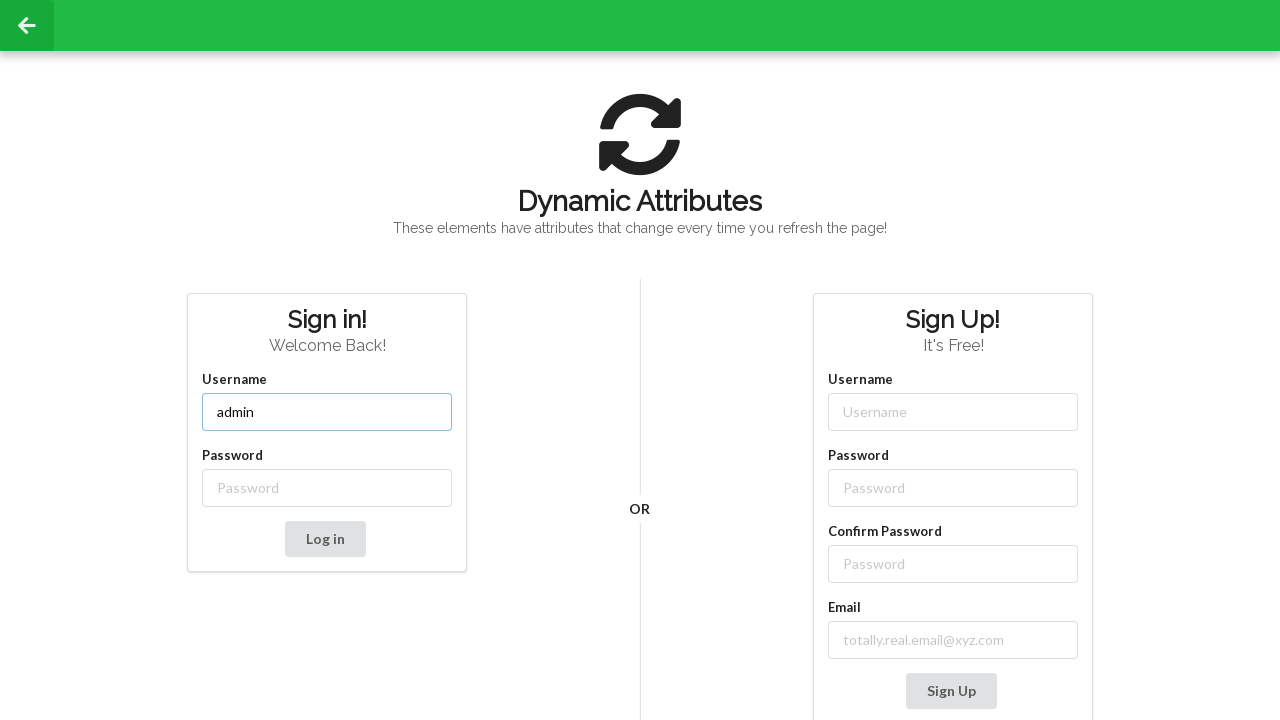

Filled password field with 'password' using dynamic class selector on input[class^='password-']
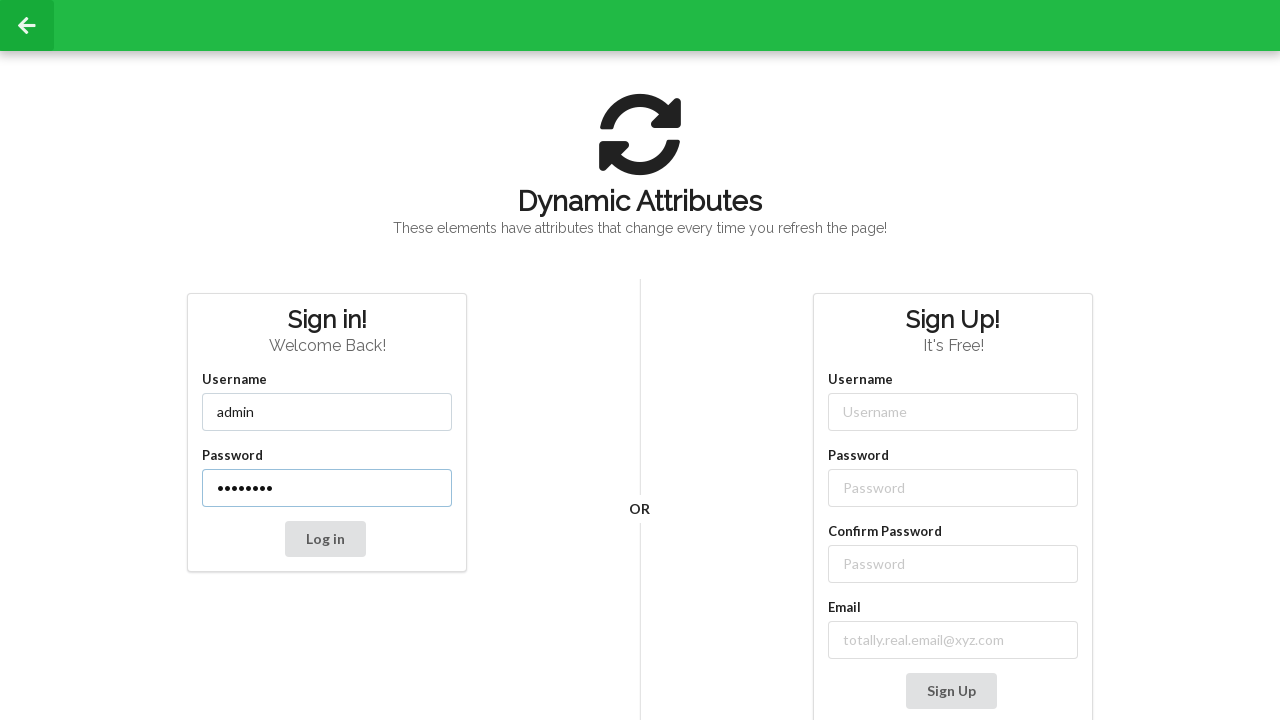

Clicked the submit button to submit the form at (325, 539) on button[type='submit']
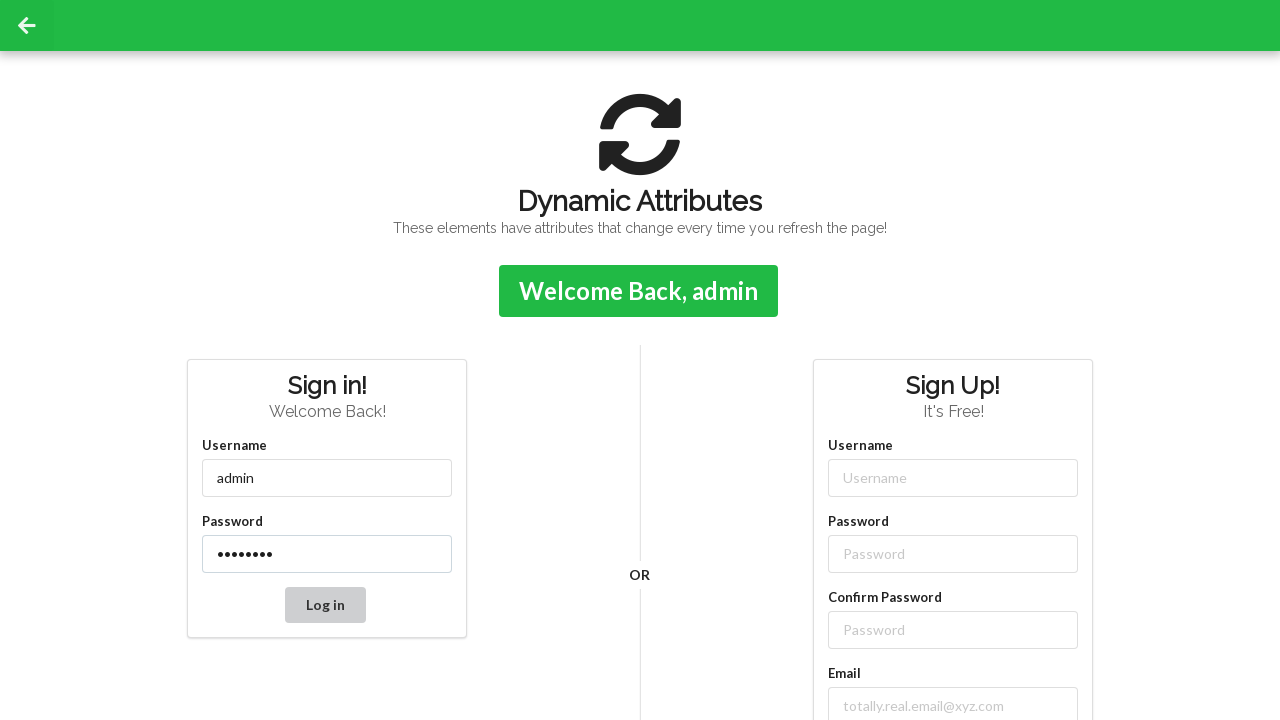

Confirmation message appeared after form submission
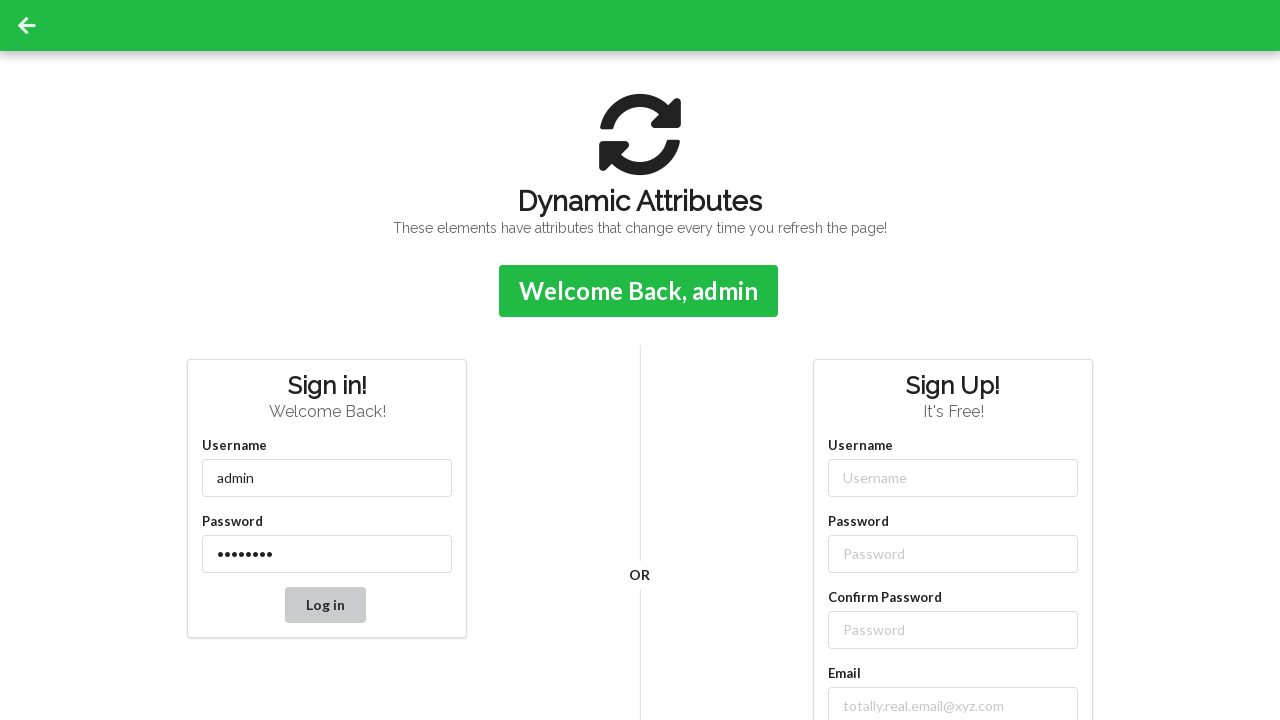

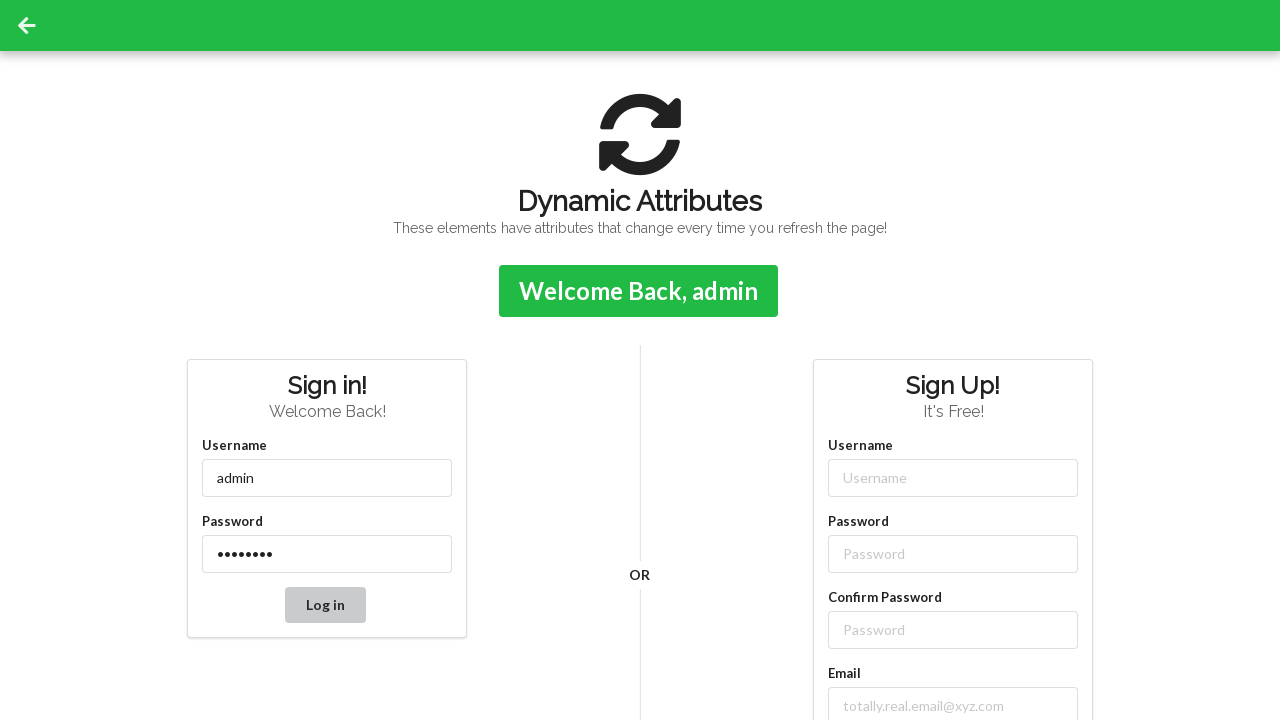